Tests typing when the first character's keypress event is prevented by JavaScript

Starting URL: https://example.com/test.html

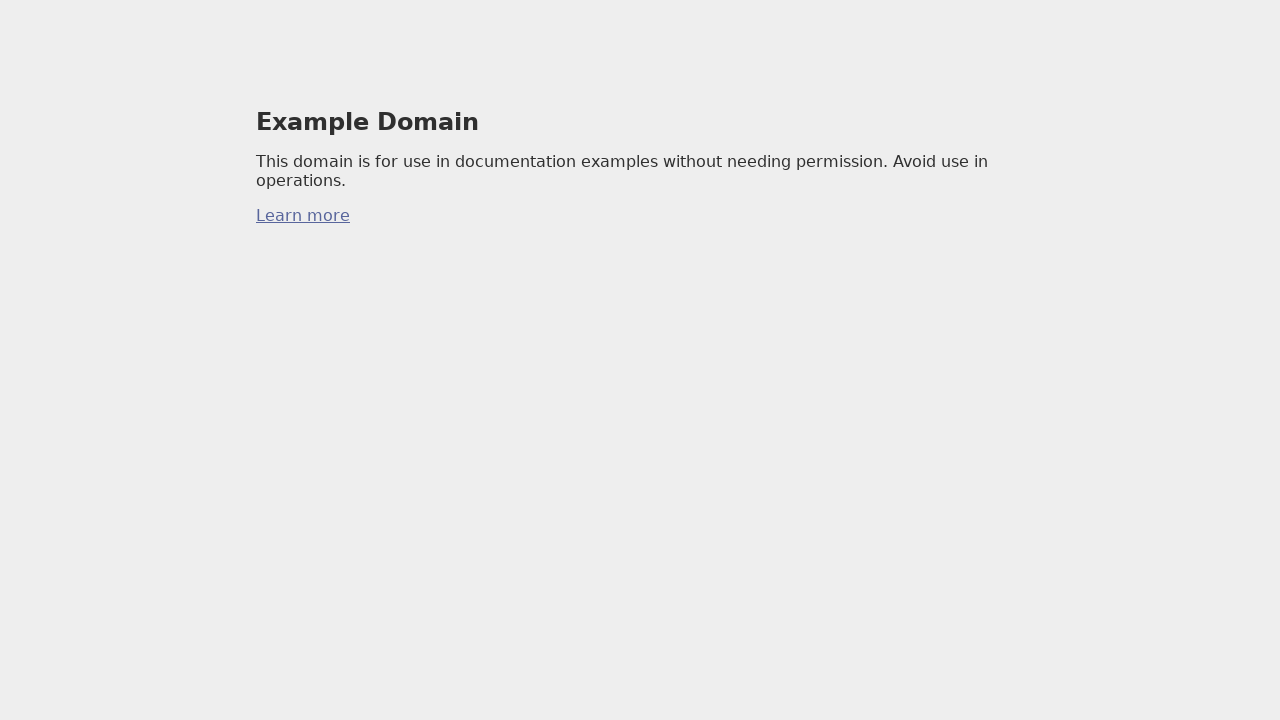

Navigated to test page with keypress prevention script
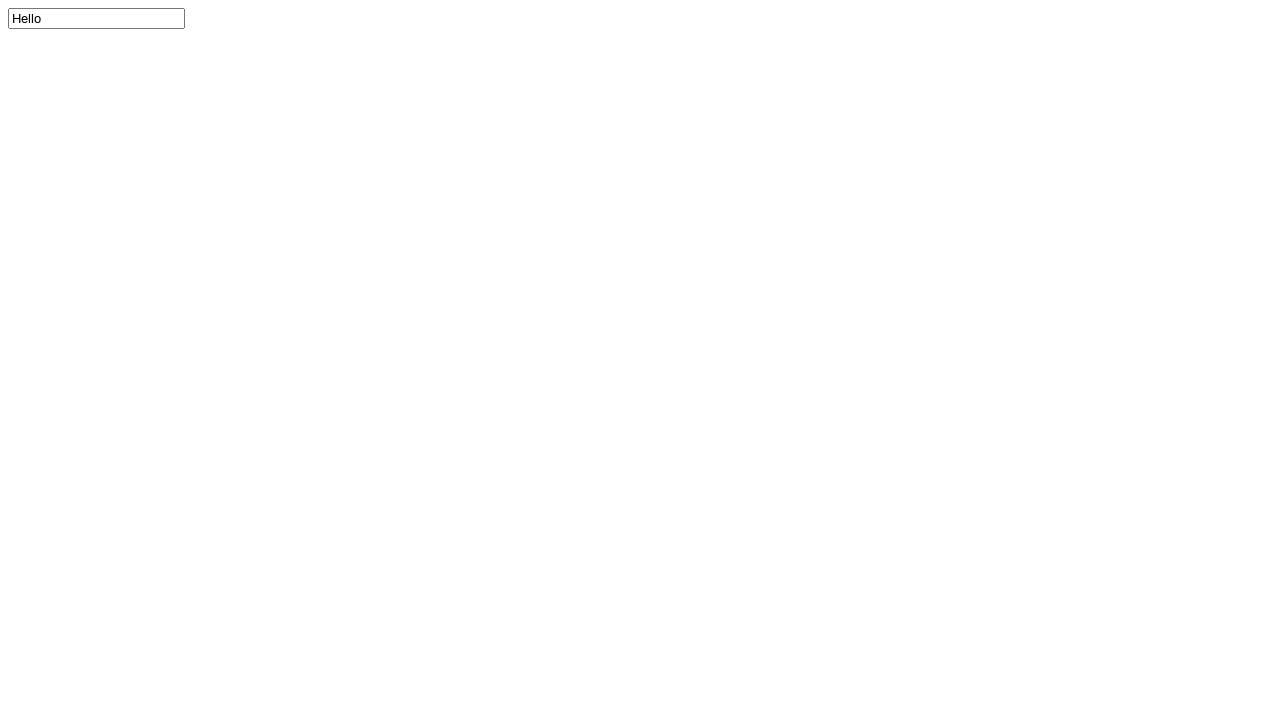

Located input element with id 'myInput'
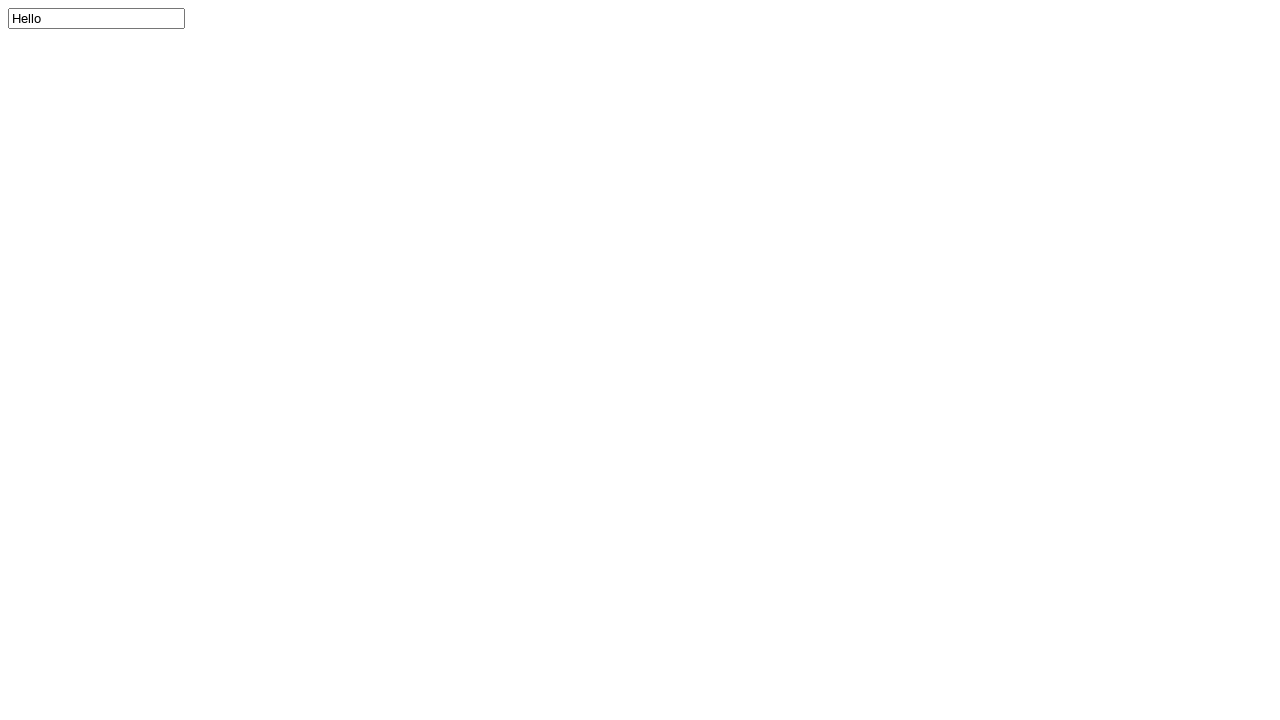

Typed 'World' into input element while keypress event is prevented on #myInput
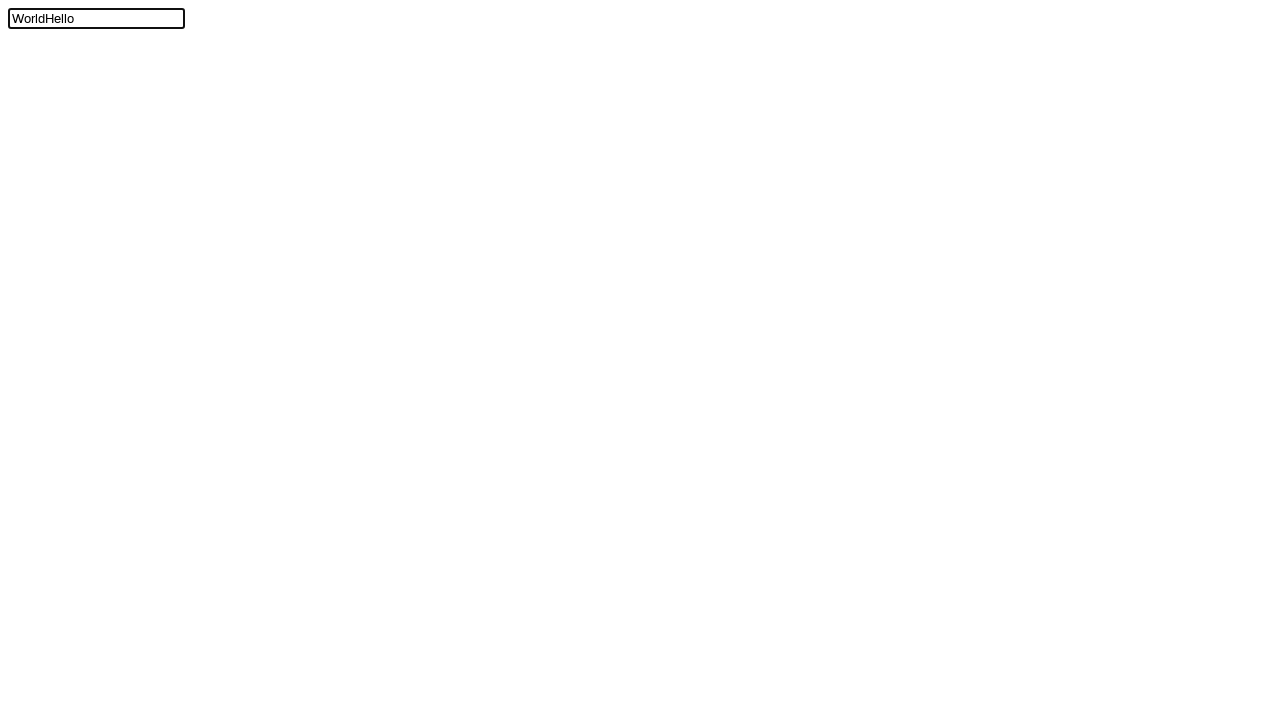

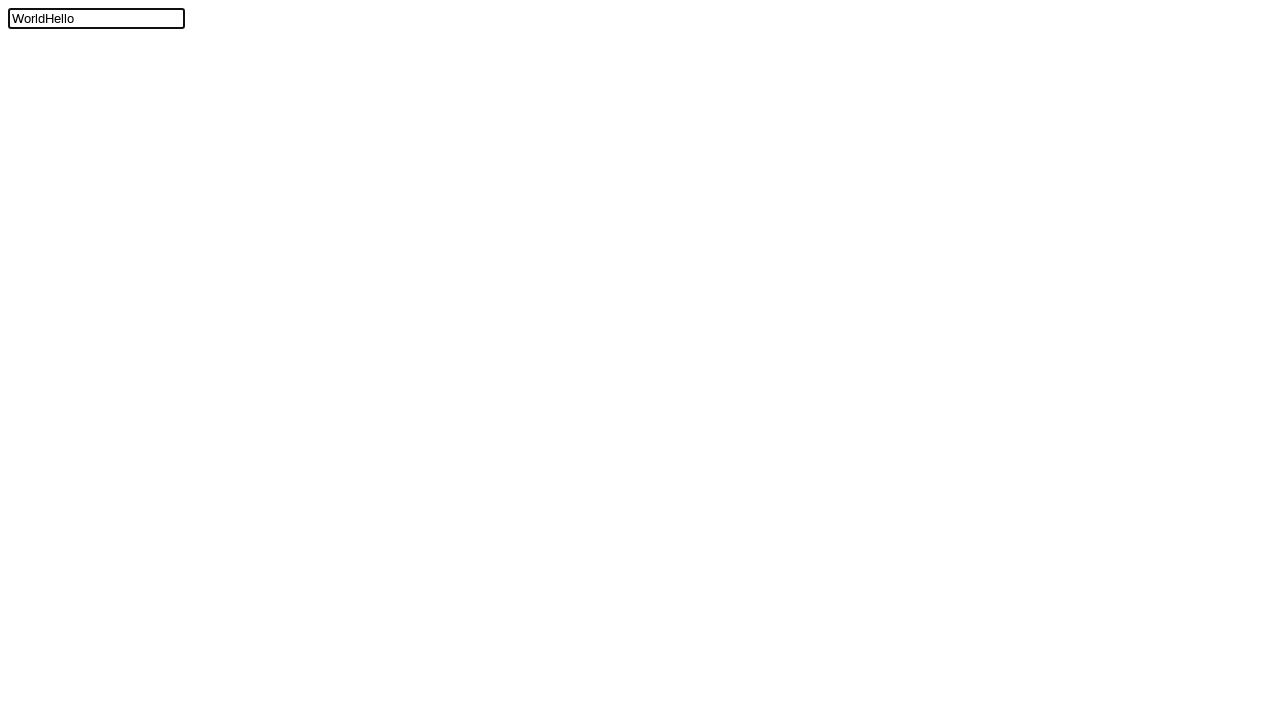